Tests radio button functionality by clicking through three different radio button options using different selector strategies (ID, CSS, XPath)

Starting URL: https://formy-project.herokuapp.com/radiobutton

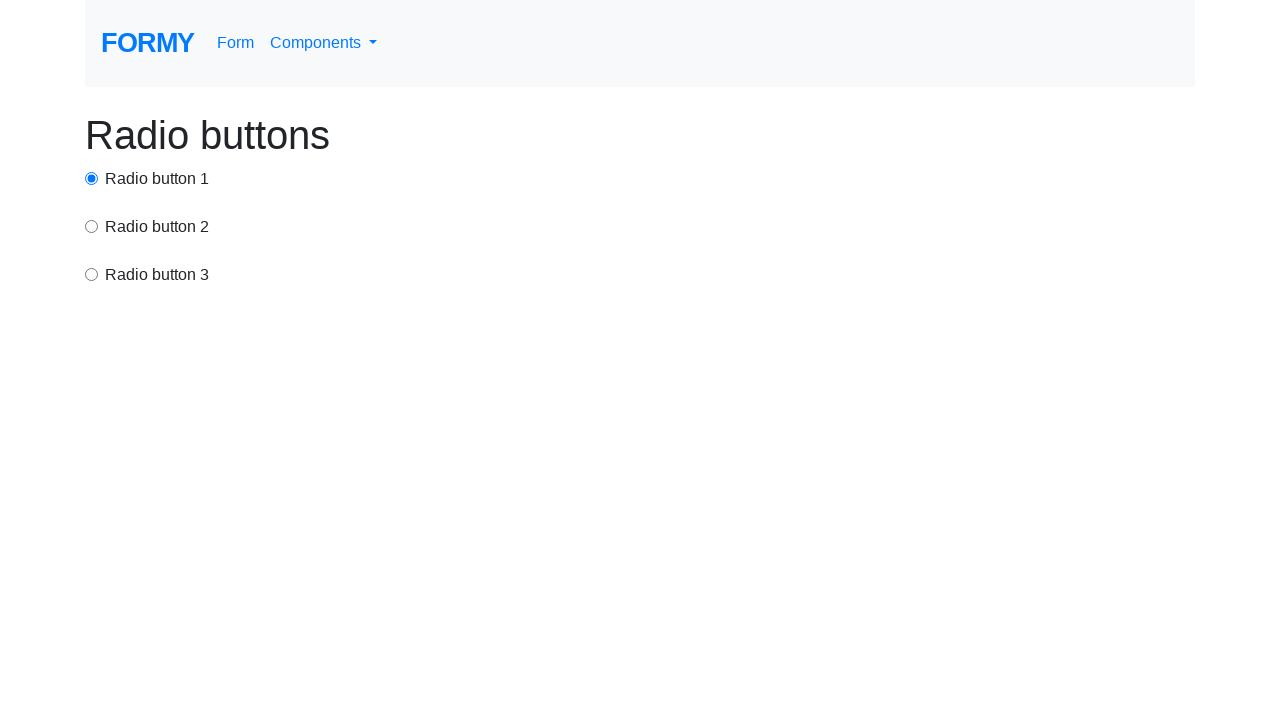

Clicked first radio button using ID selector at (92, 178) on #radio-button-1
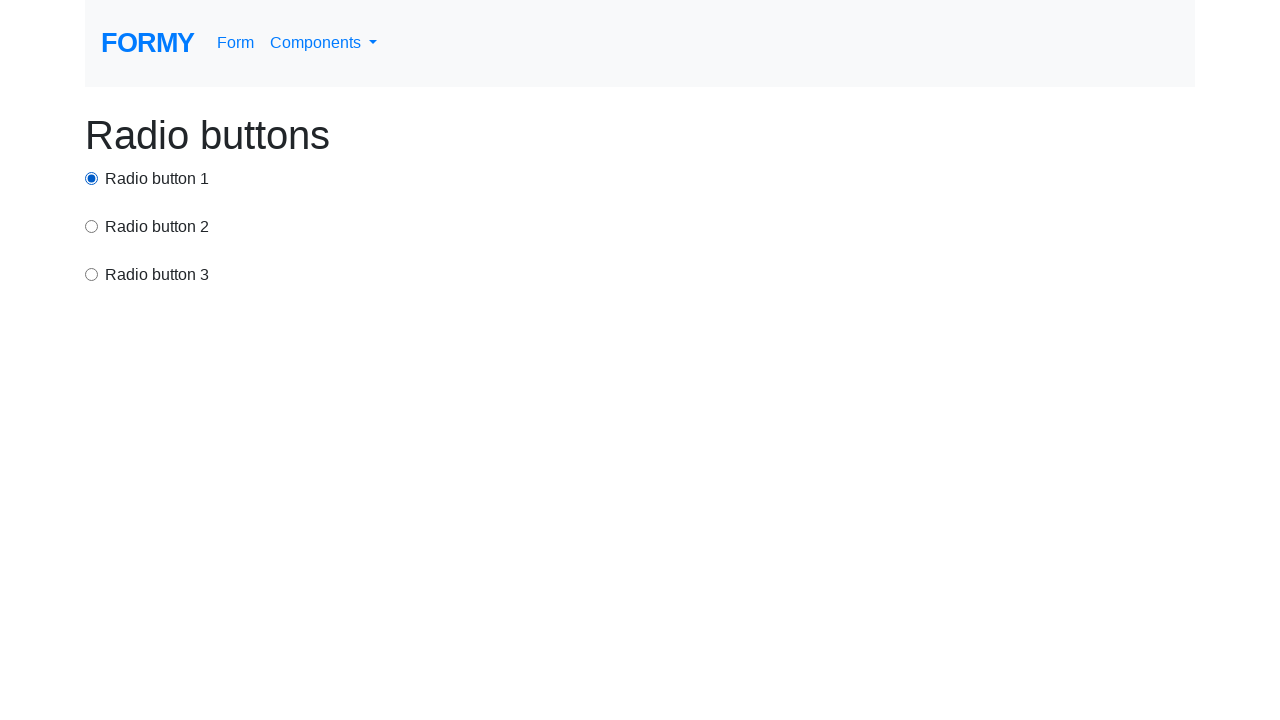

Clicked second radio button using CSS selector at (92, 226) on input[value='option2']
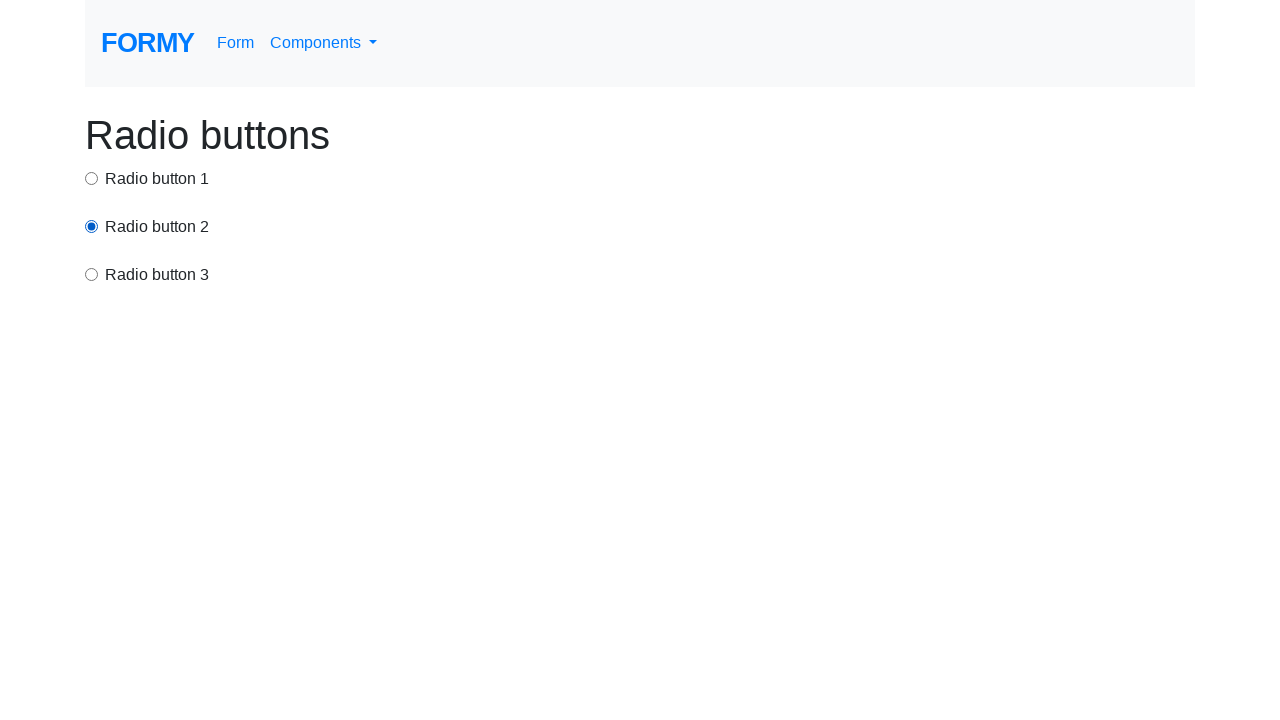

Clicked third radio button using XPath selector at (157, 275) on xpath=/html/body/div/div[3]/label
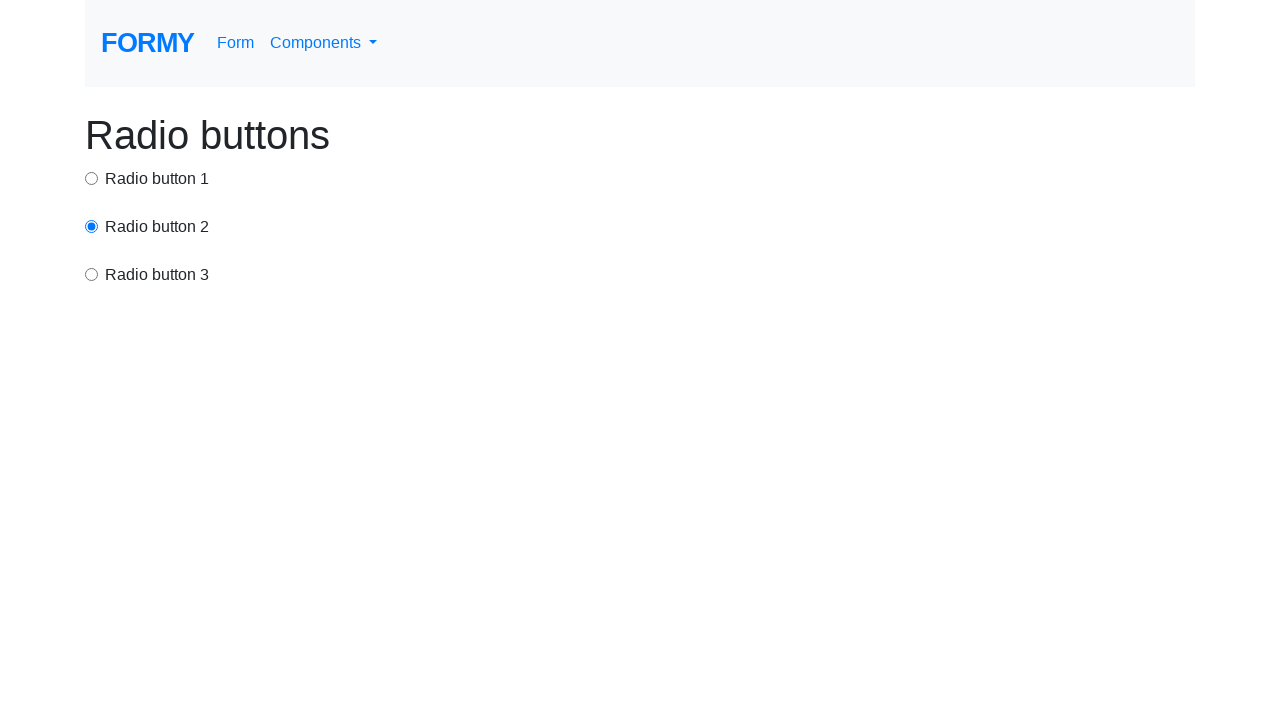

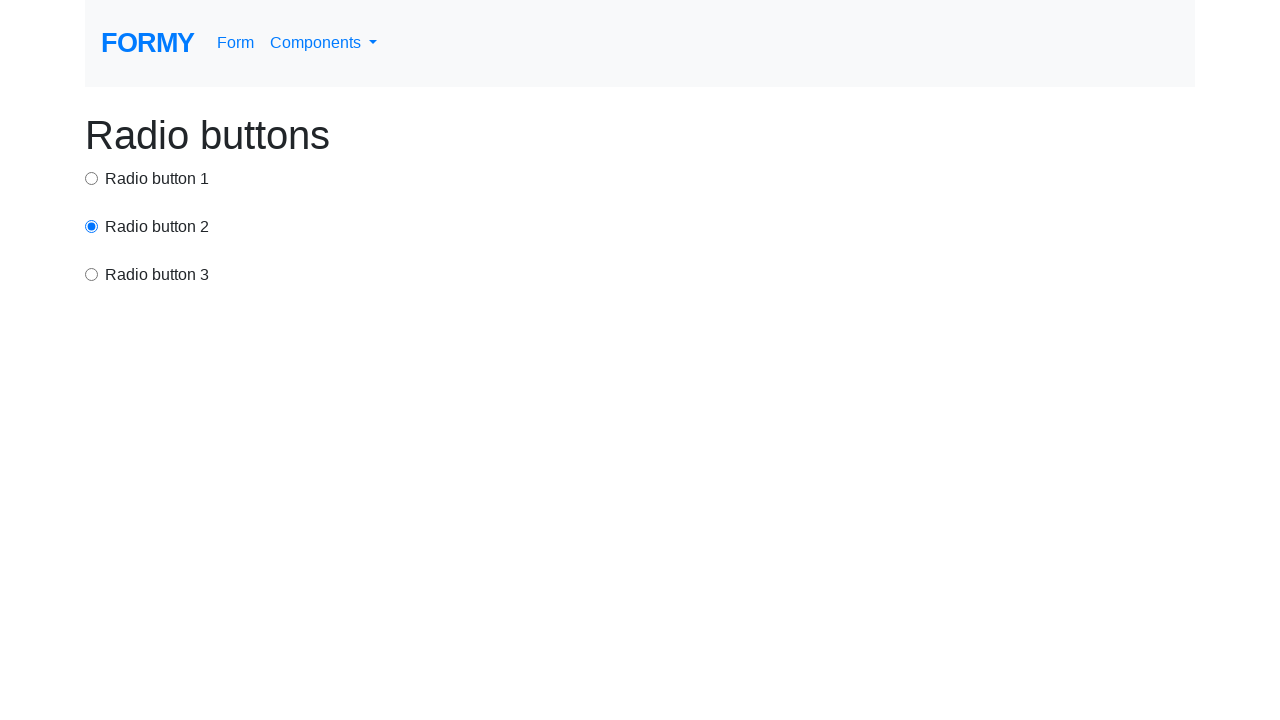